Navigates to a blog archive and clicks through all archive links to verify they are accessible

Starting URL: https://hulagabal.blogspot.com/

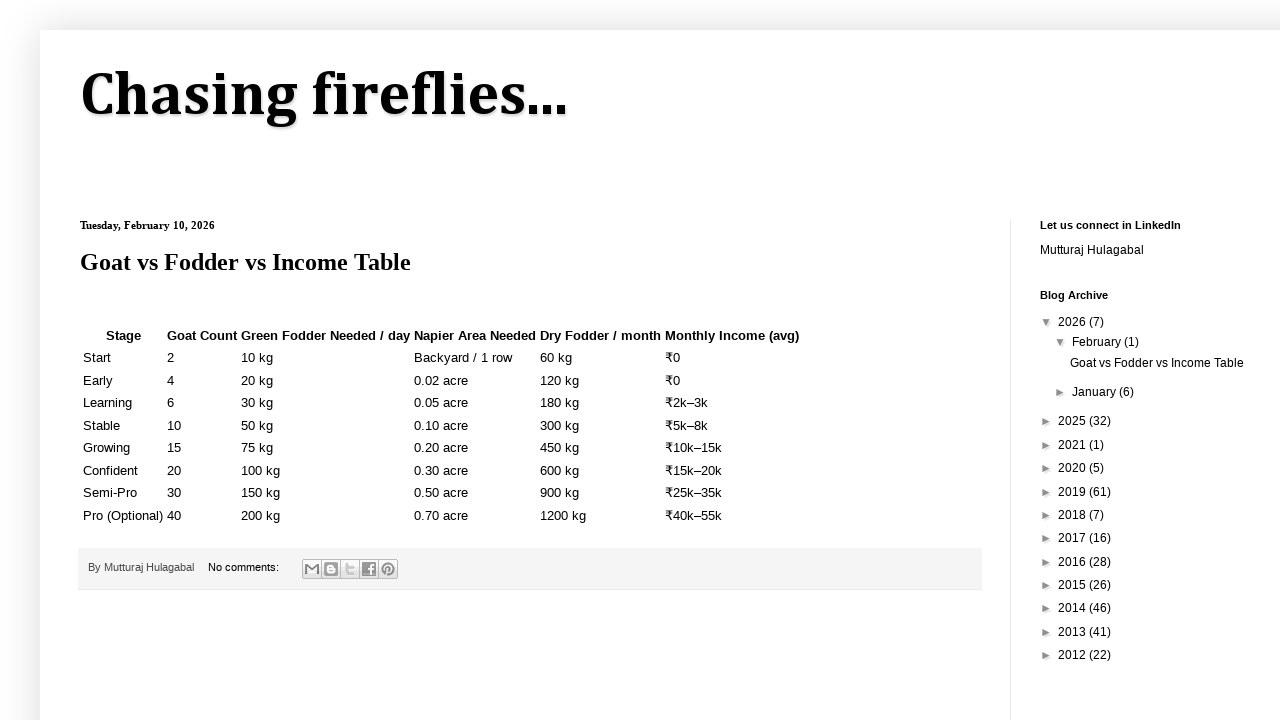

Located all archive links in the blog archive
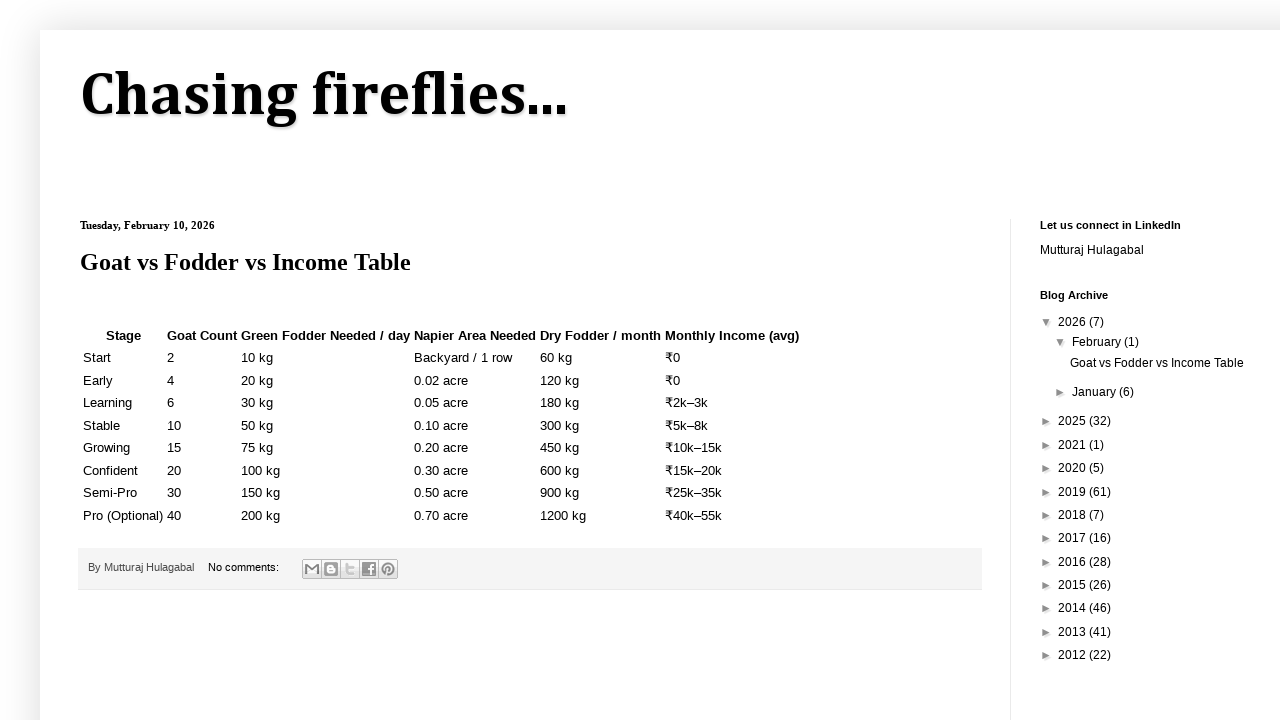

Extracted text from all archive links
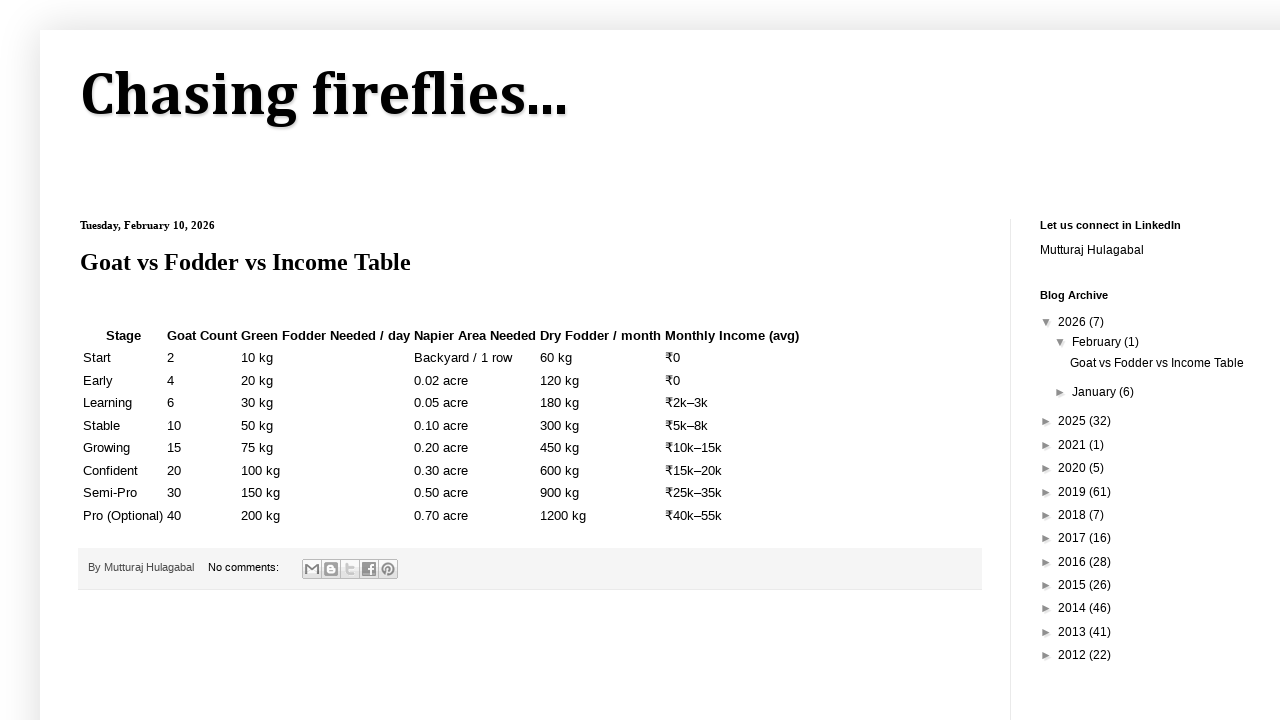

Clicked archive link: Goat vs Fodder vs Income Table at (246, 262) on text=Goat vs Fodder vs Income Table
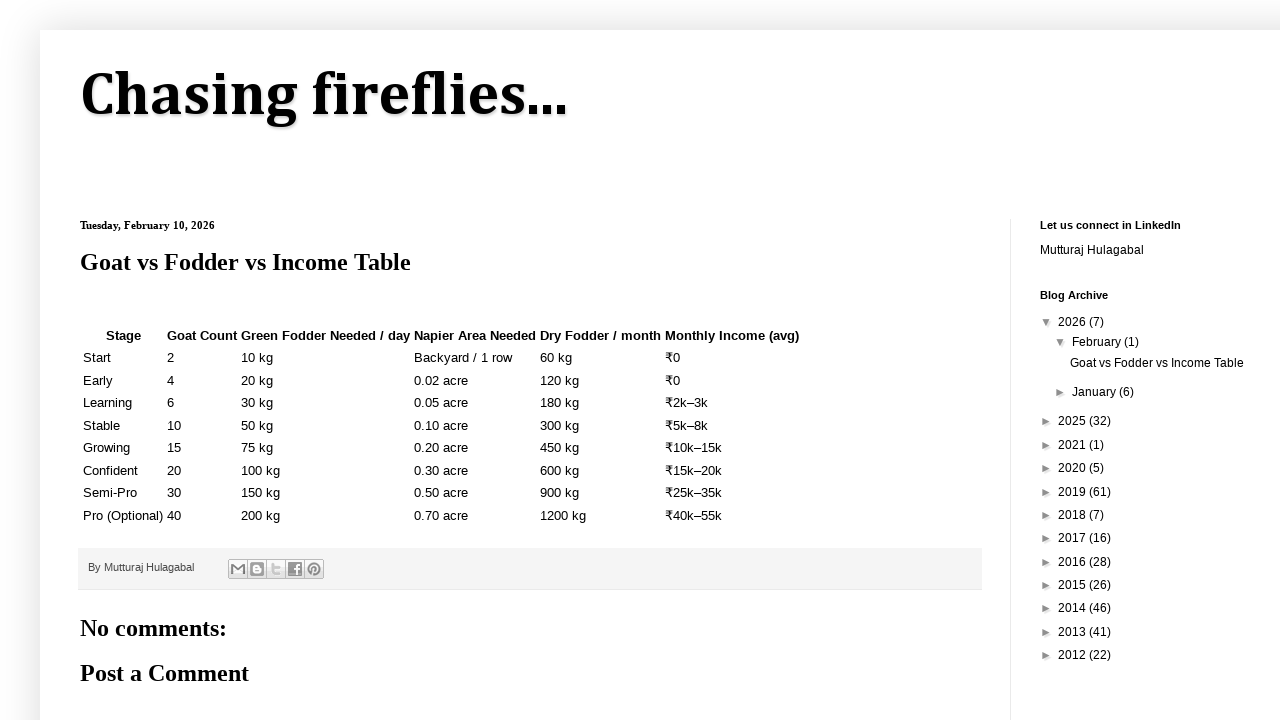

Waited for page to load after clicking: Goat vs Fodder vs Income Table
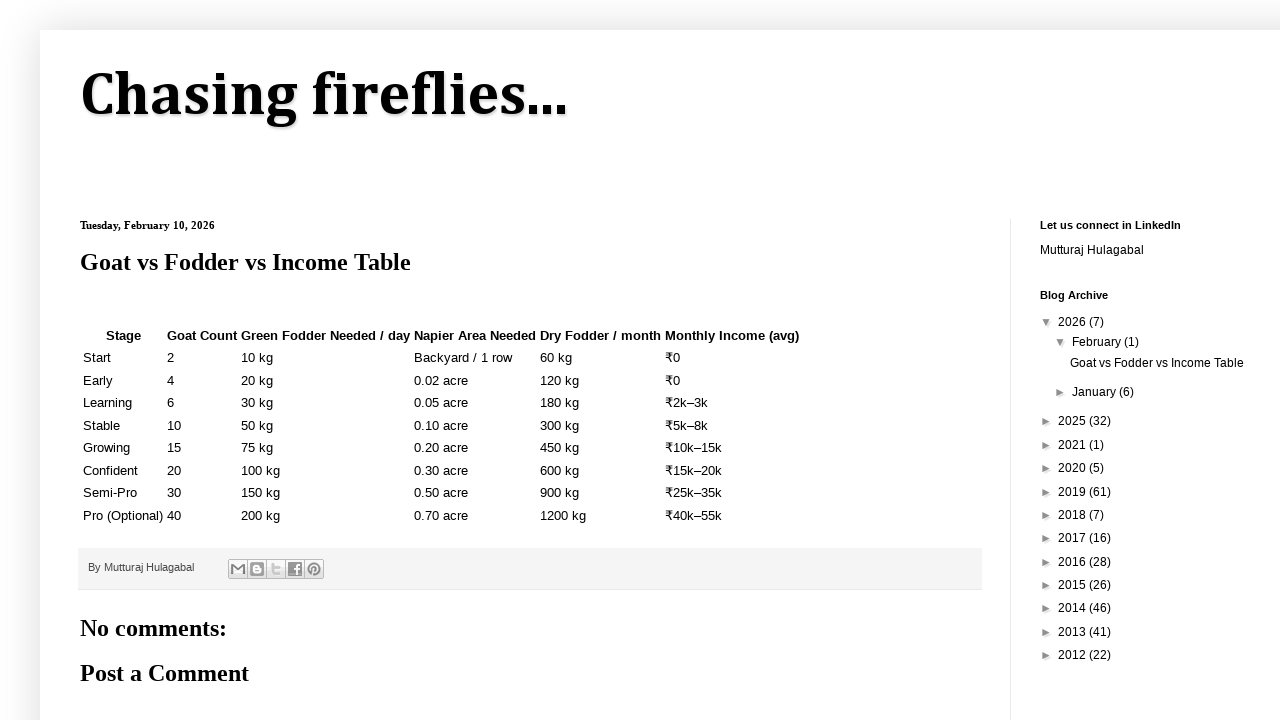

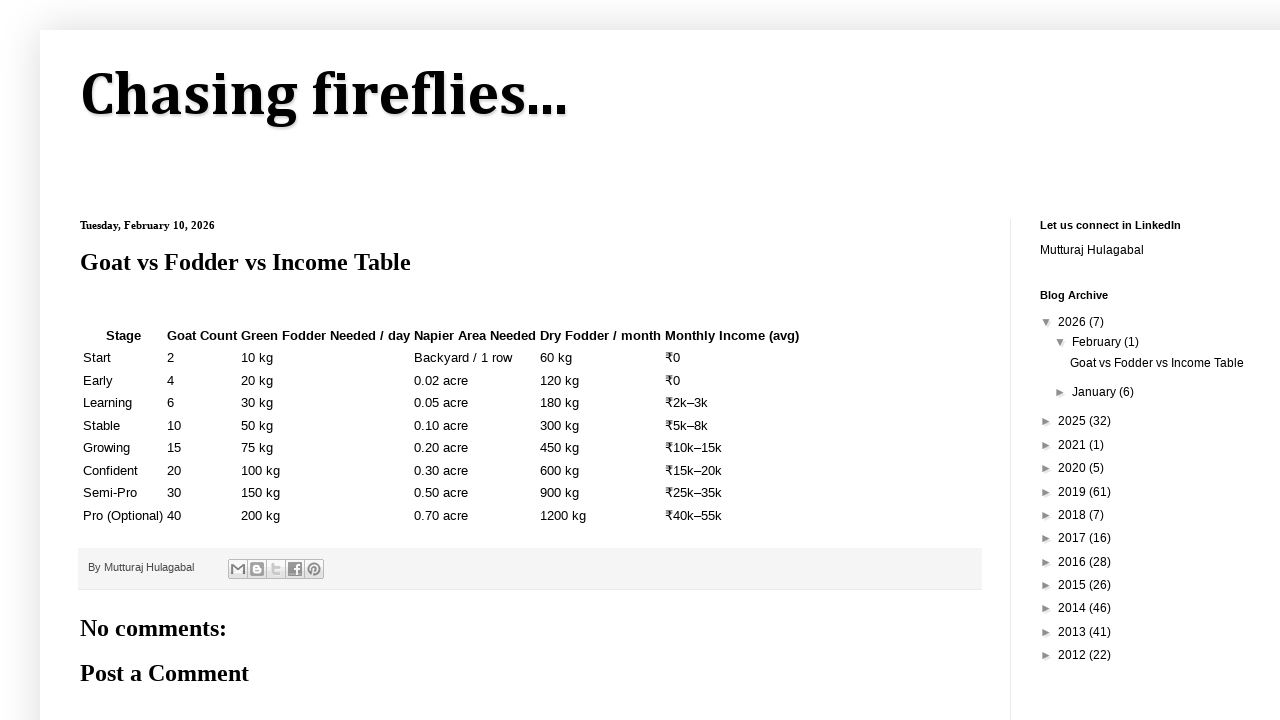